Fills out a practice registration form with personal details including name, email, phone number, gender, hobbies, subjects, date of birth, and address fields.

Starting URL: https://demoqa.com/automation-practice-form

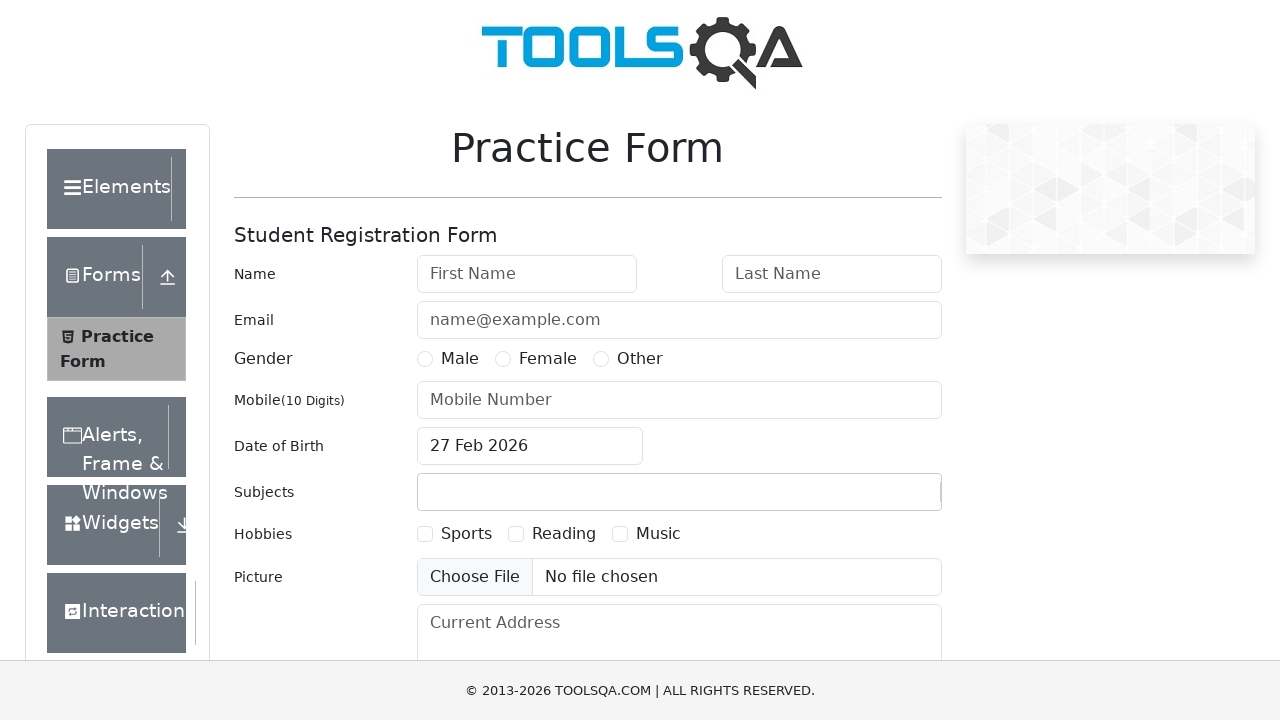

Filled first name field with 'Boris' on #firstName
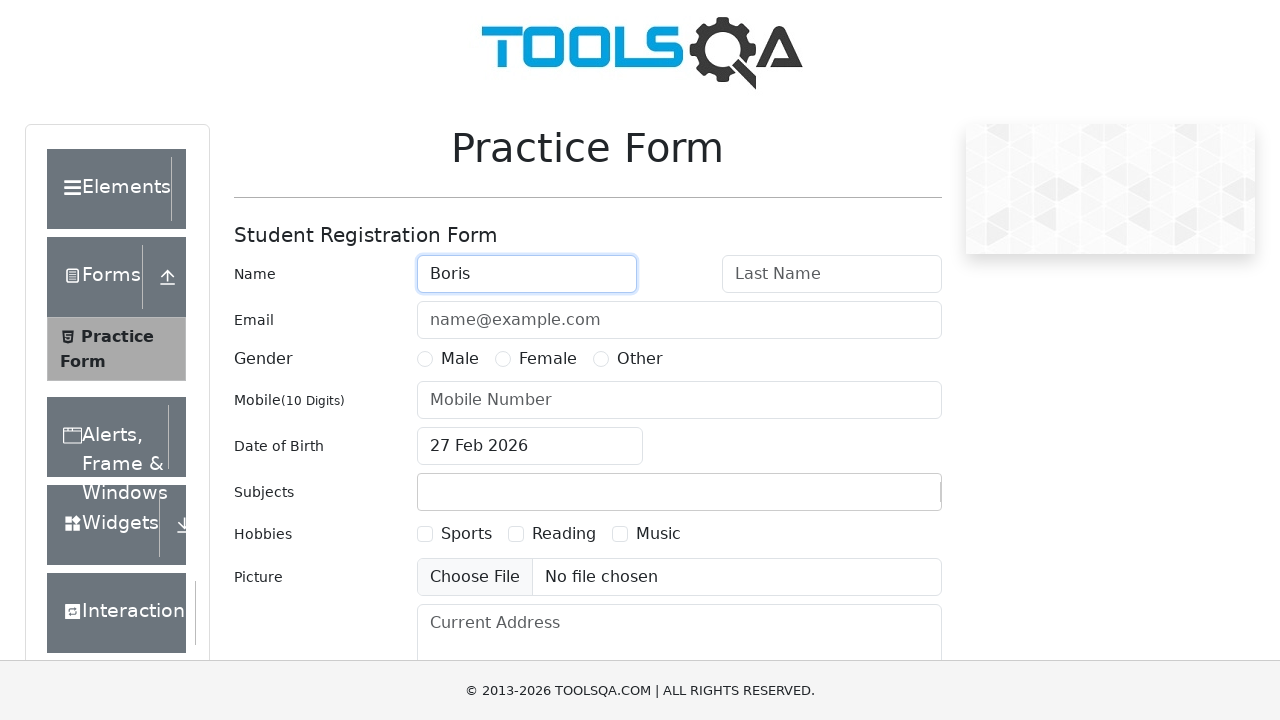

Filled last name field with 'Britva' on #lastName
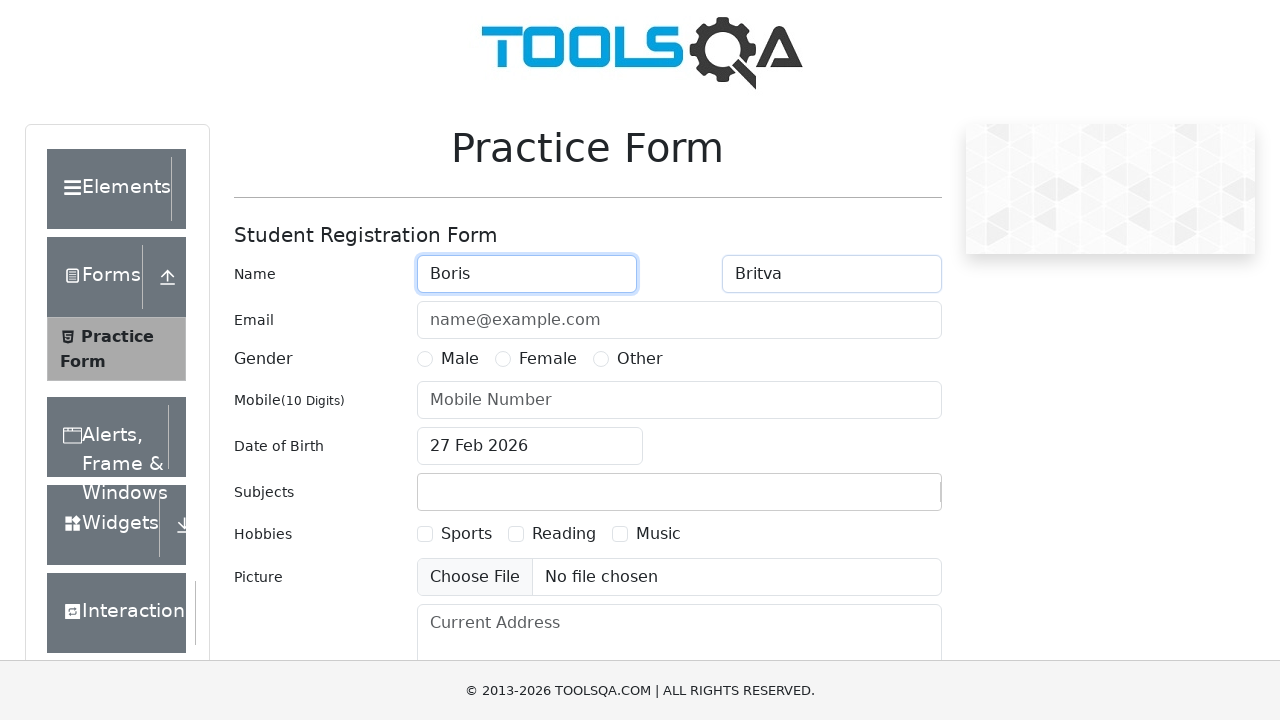

Filled email field with 'borisbritva@gmail.com' on #userEmail
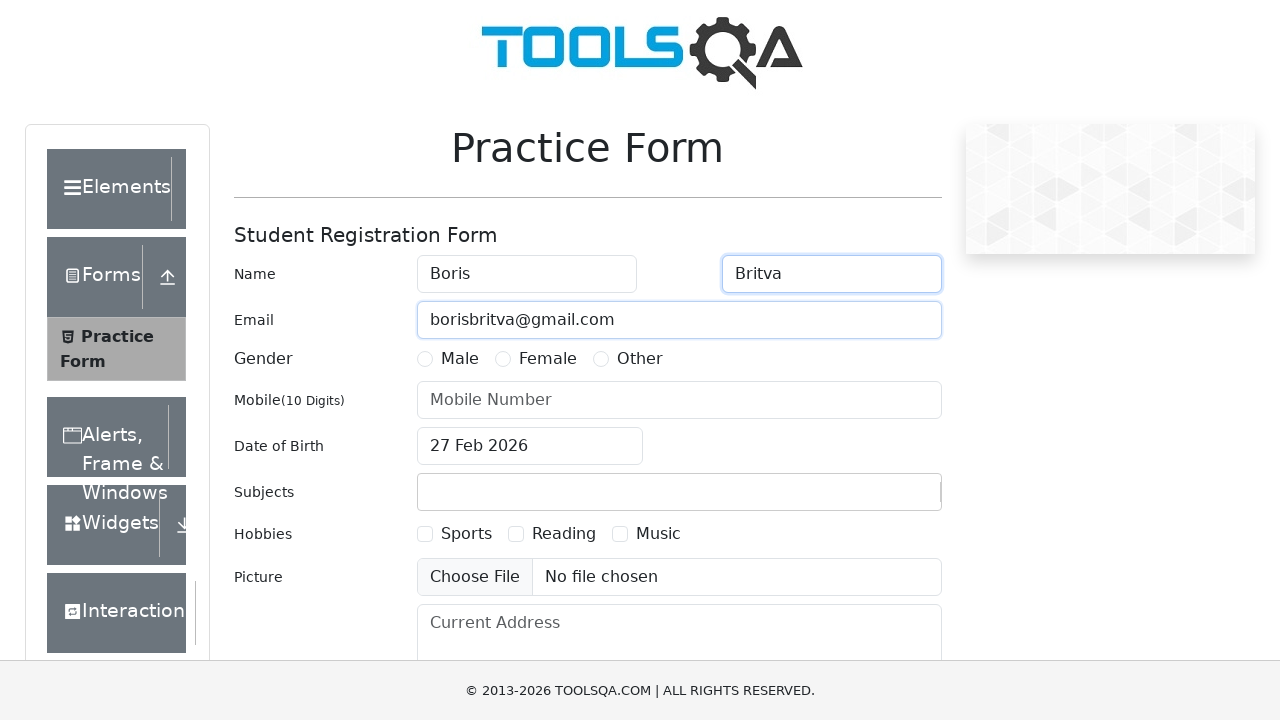

Filled phone number field with '8999818907' on #userNumber
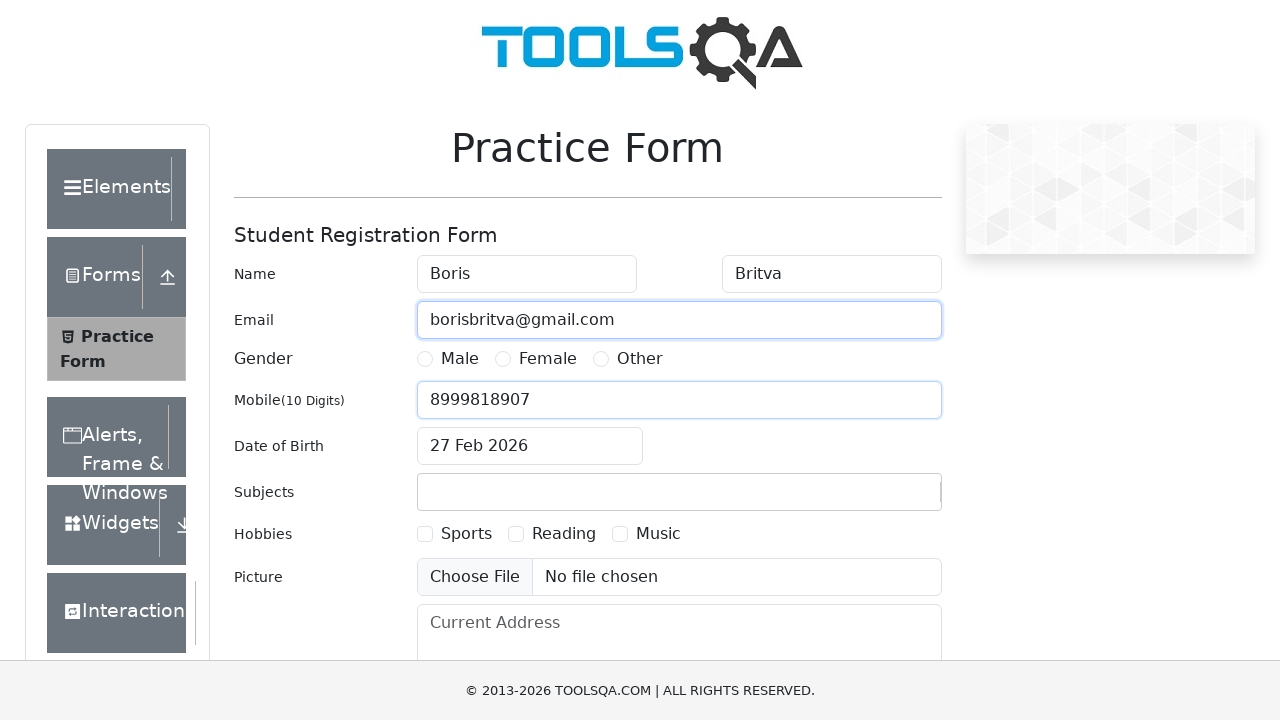

Selected gender option 'Male' at (126, 424) on text=Male
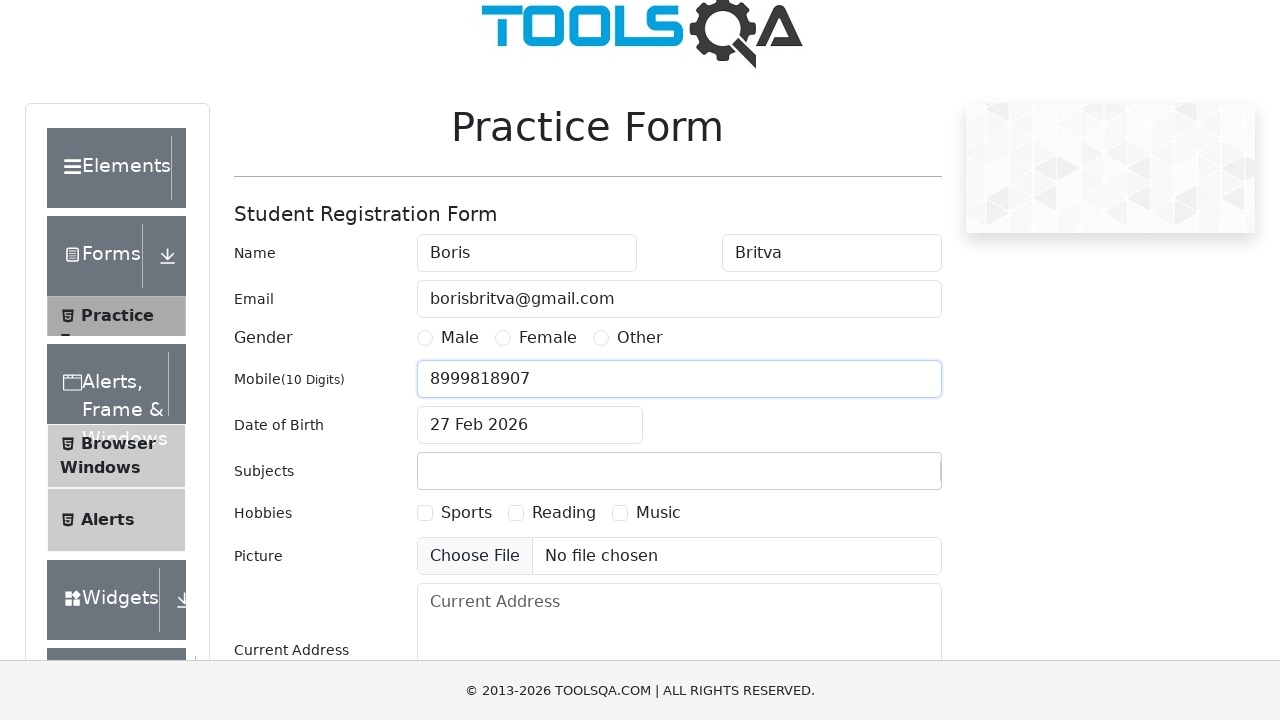

Selected hobby option 'Sports' at (466, 512) on text=Sports
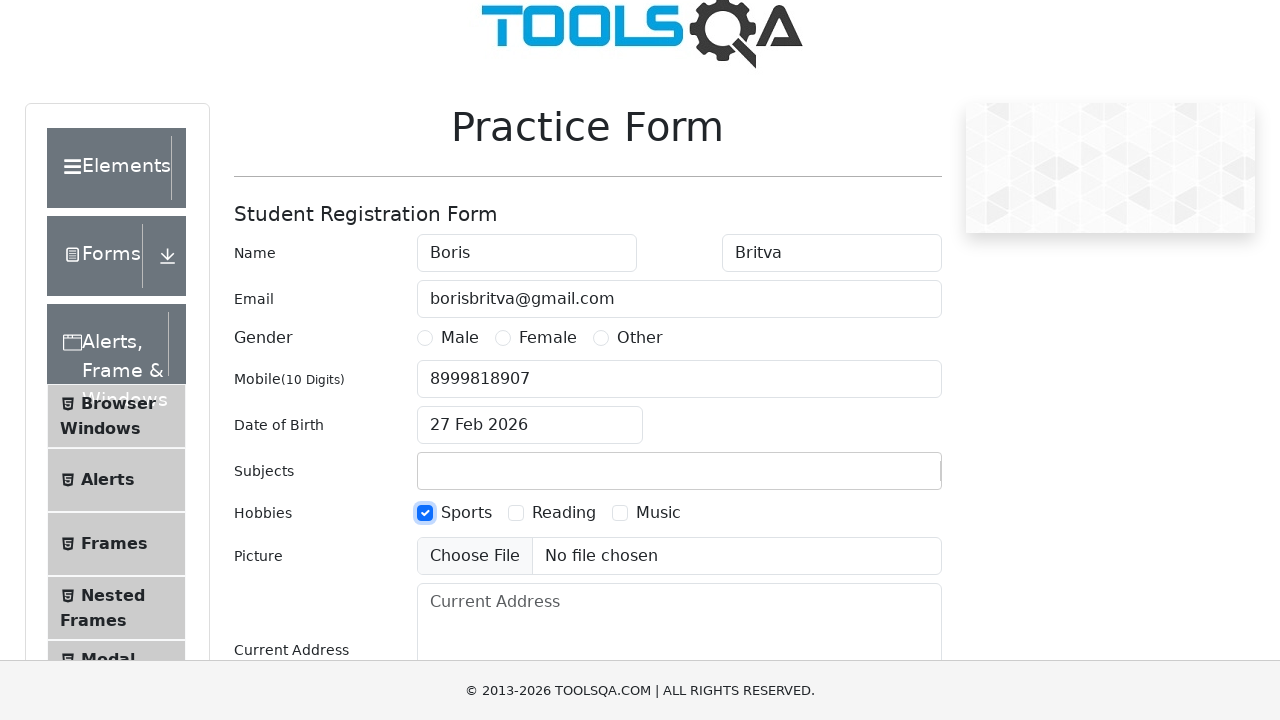

Filled subjects input field with 'Math' on #subjectsInput
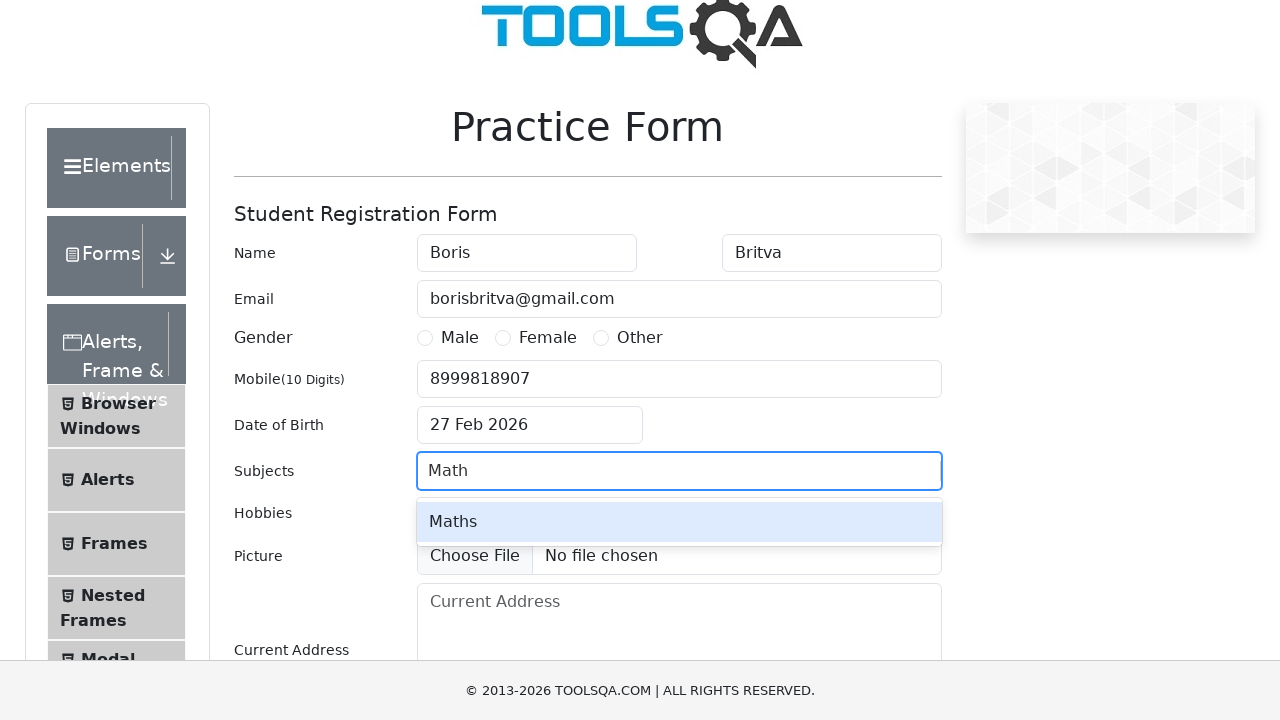

Pressed Enter to confirm subject 'Math' on #subjectsInput
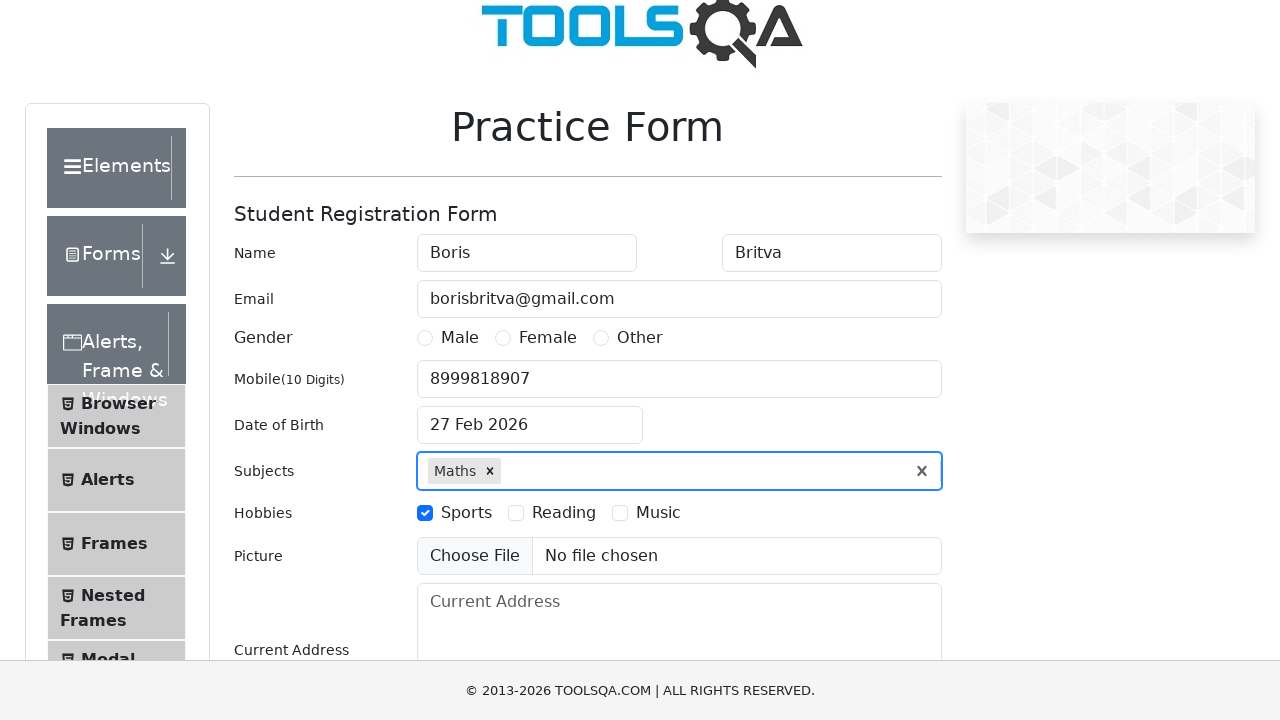

Filled state input field with 'Uttar Pradesh' on #react-select-3-input
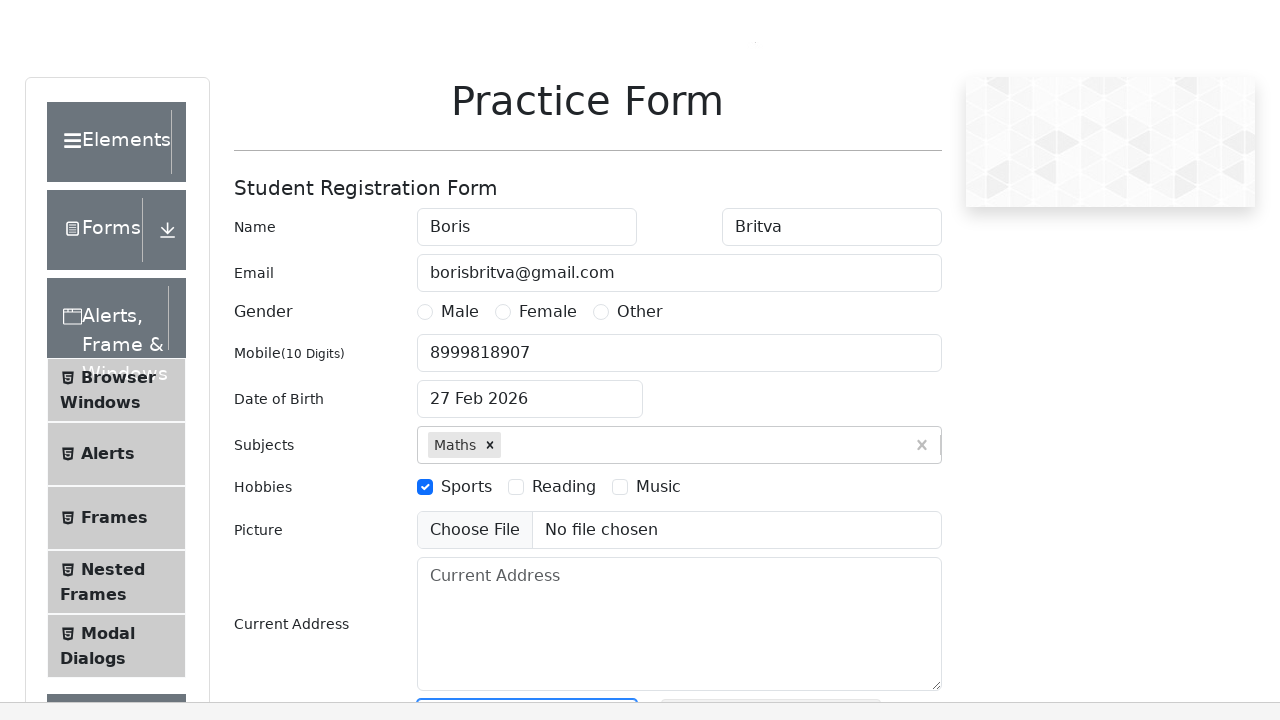

Pressed Enter to confirm state 'Uttar Pradesh' on #react-select-3-input
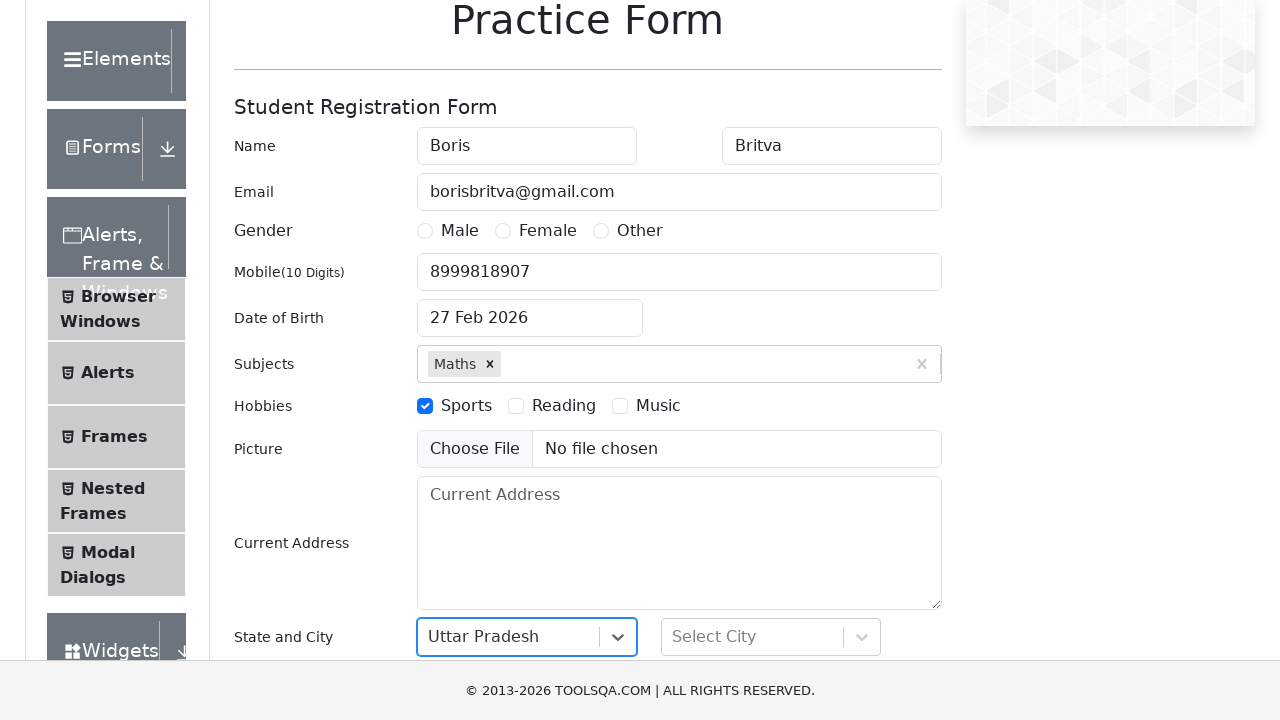

Filled city input field with 'Agra' on #react-select-4-input
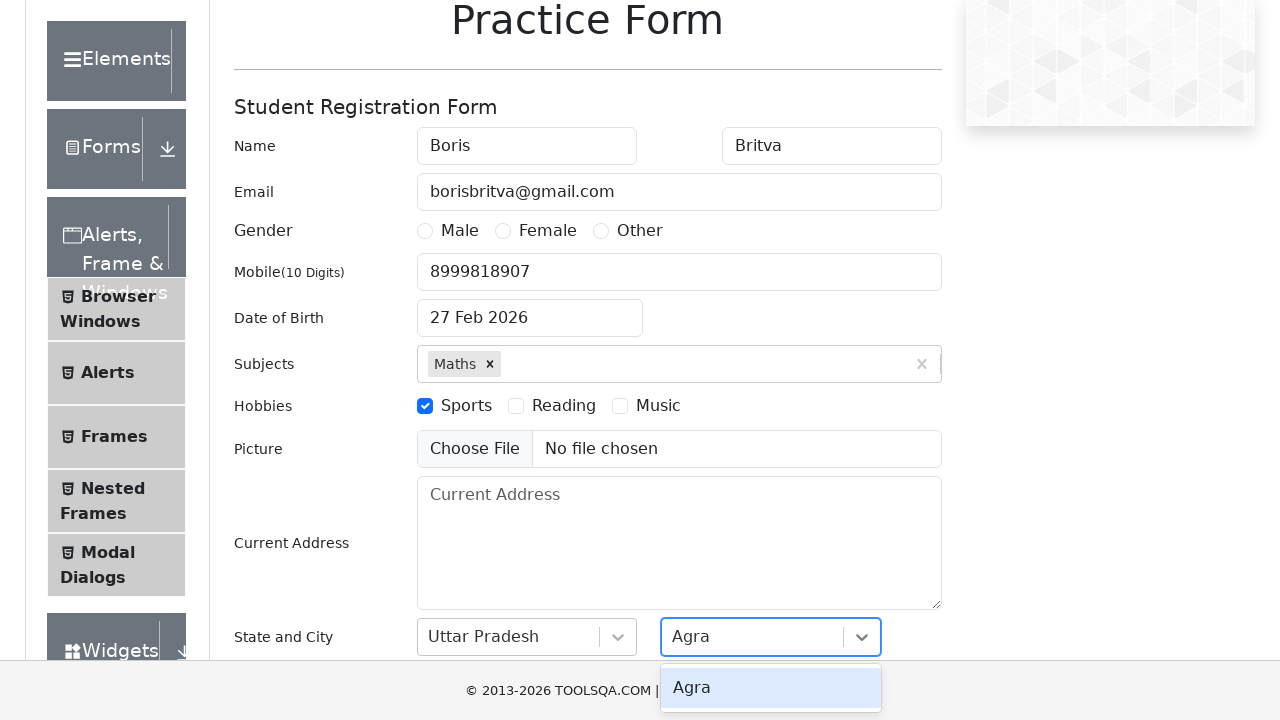

Pressed Enter to confirm city 'Agra' on #react-select-4-input
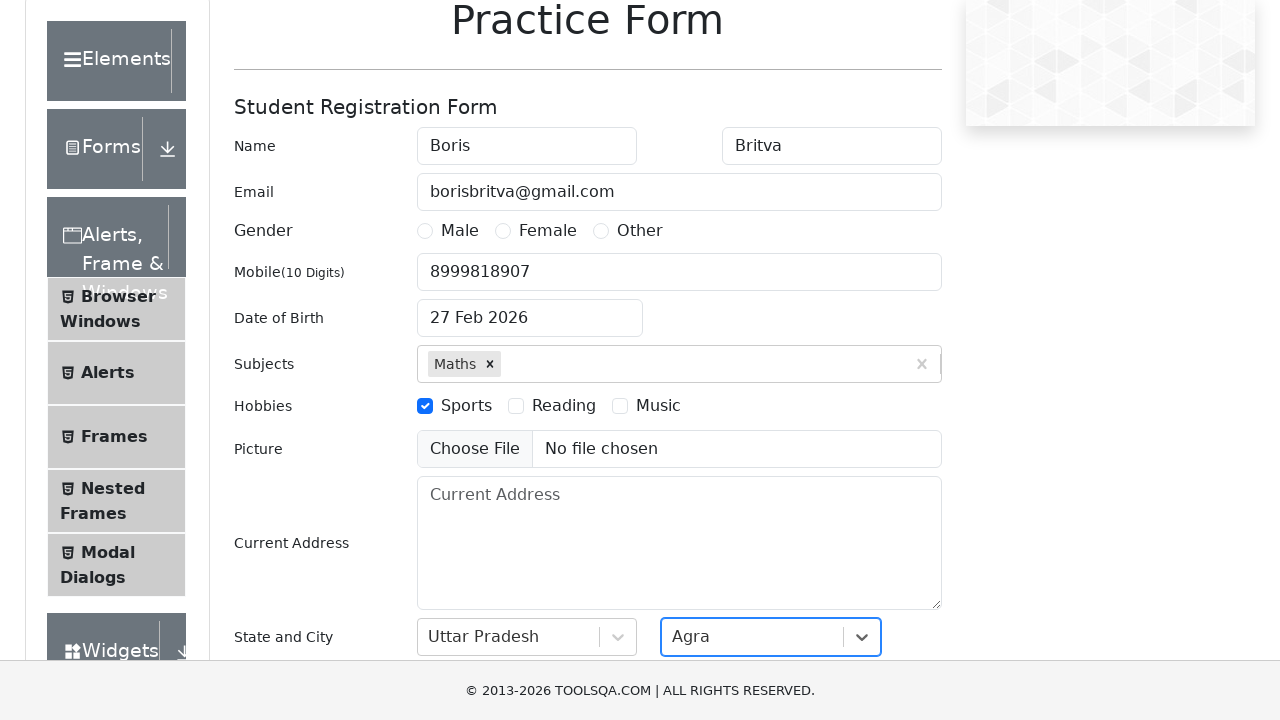

Filled current address field with 'USSR' on textarea[placeholder='Current Address']
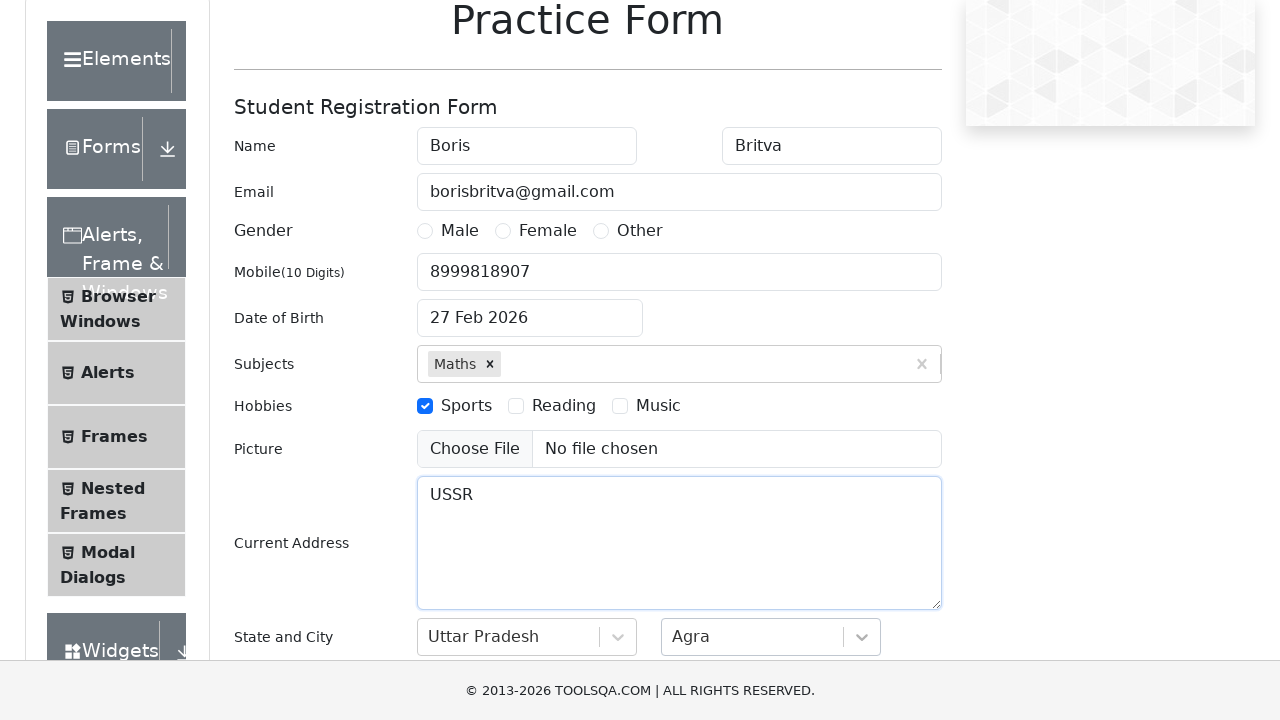

Clicked date of birth input to open date picker at (530, 318) on #dateOfBirthInput
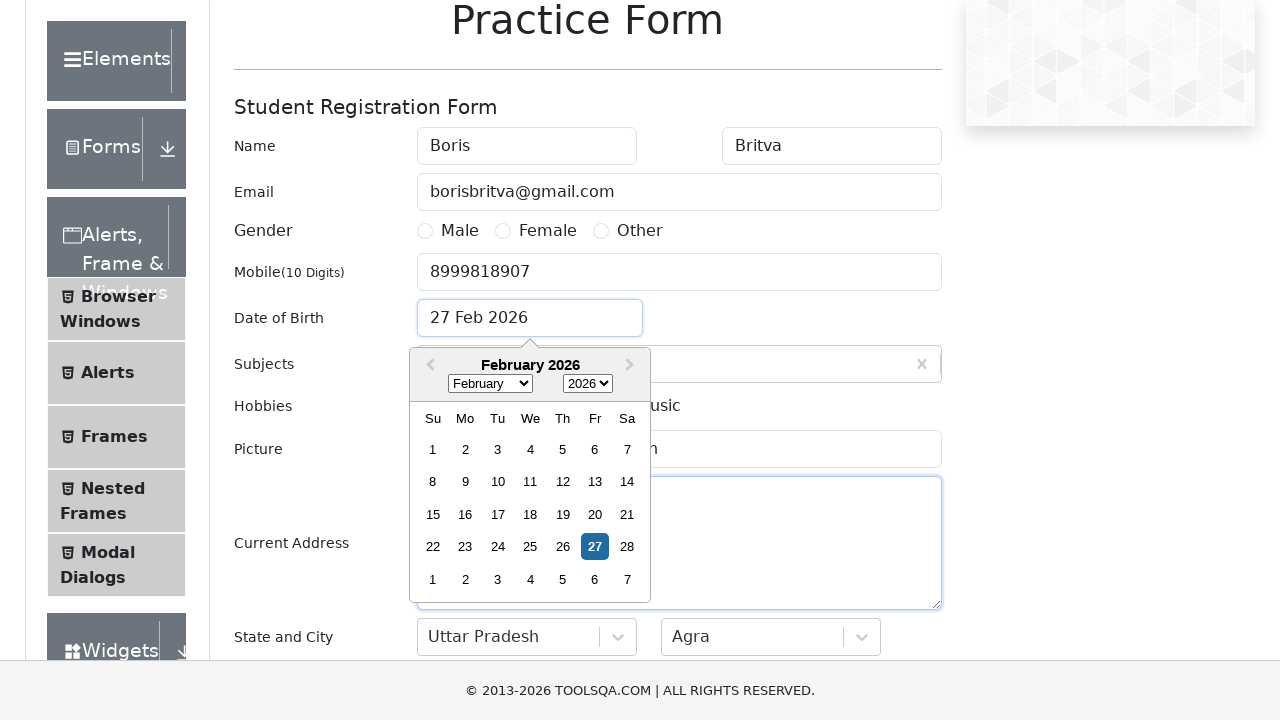

Selected month September (value 8) from date picker on .react-datepicker__month-select
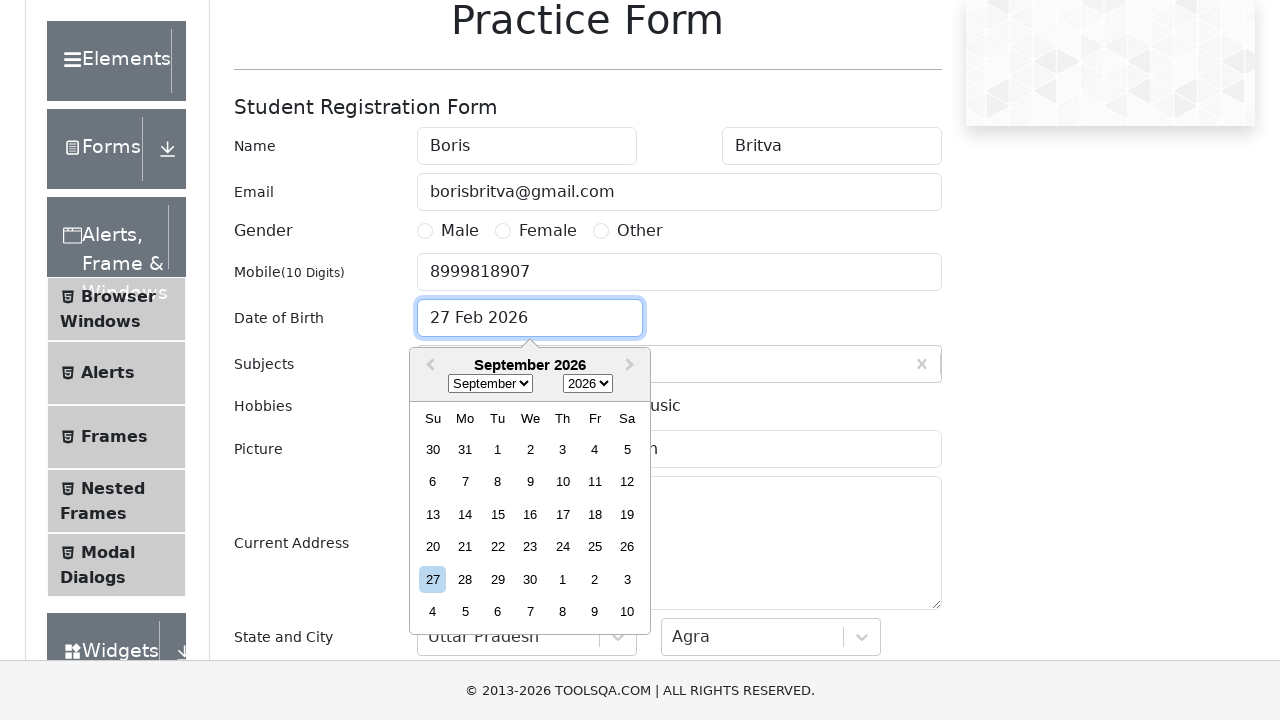

Selected year 1990 from date picker on .react-datepicker__year-select
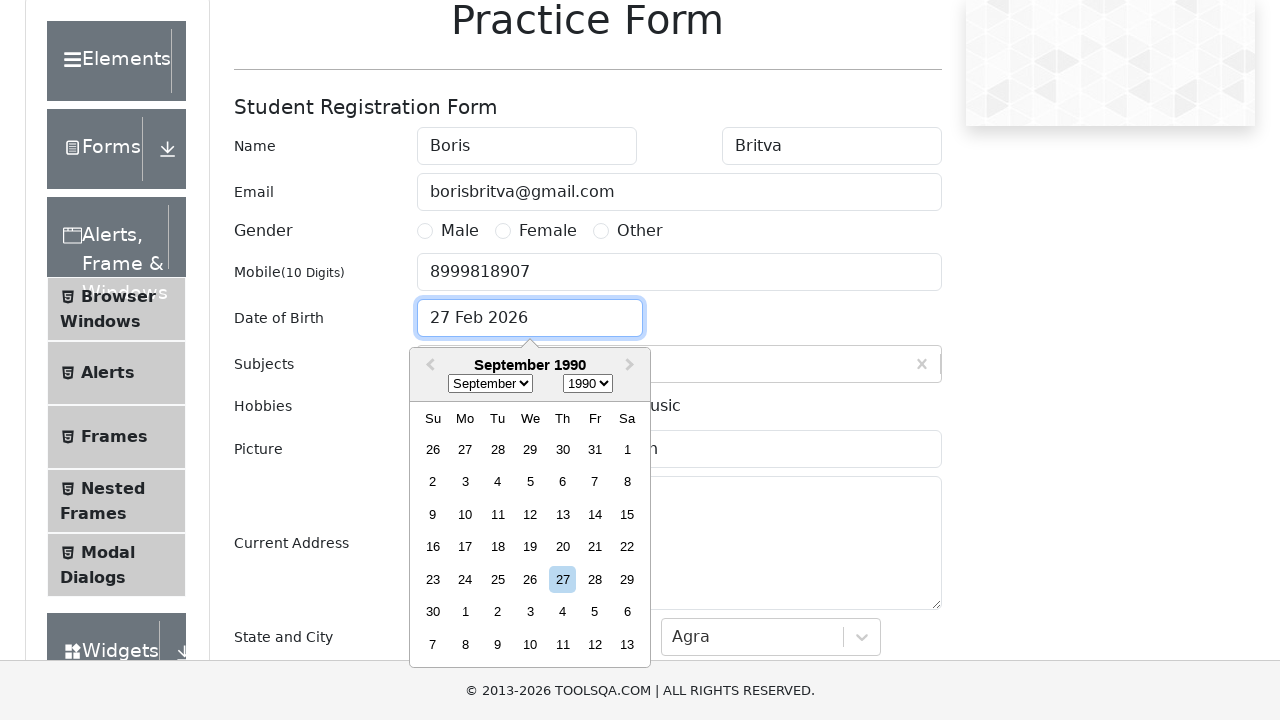

Selected day 13th from date picker at (562, 514) on .react-datepicker__day--013
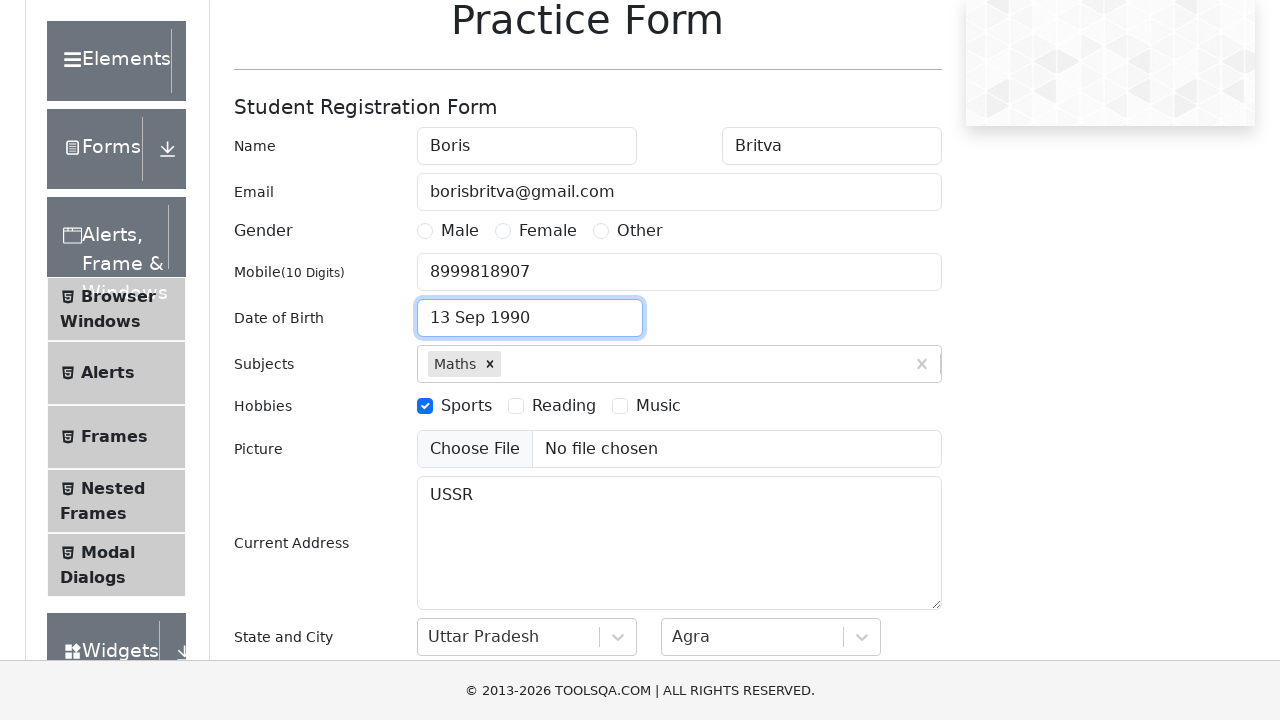

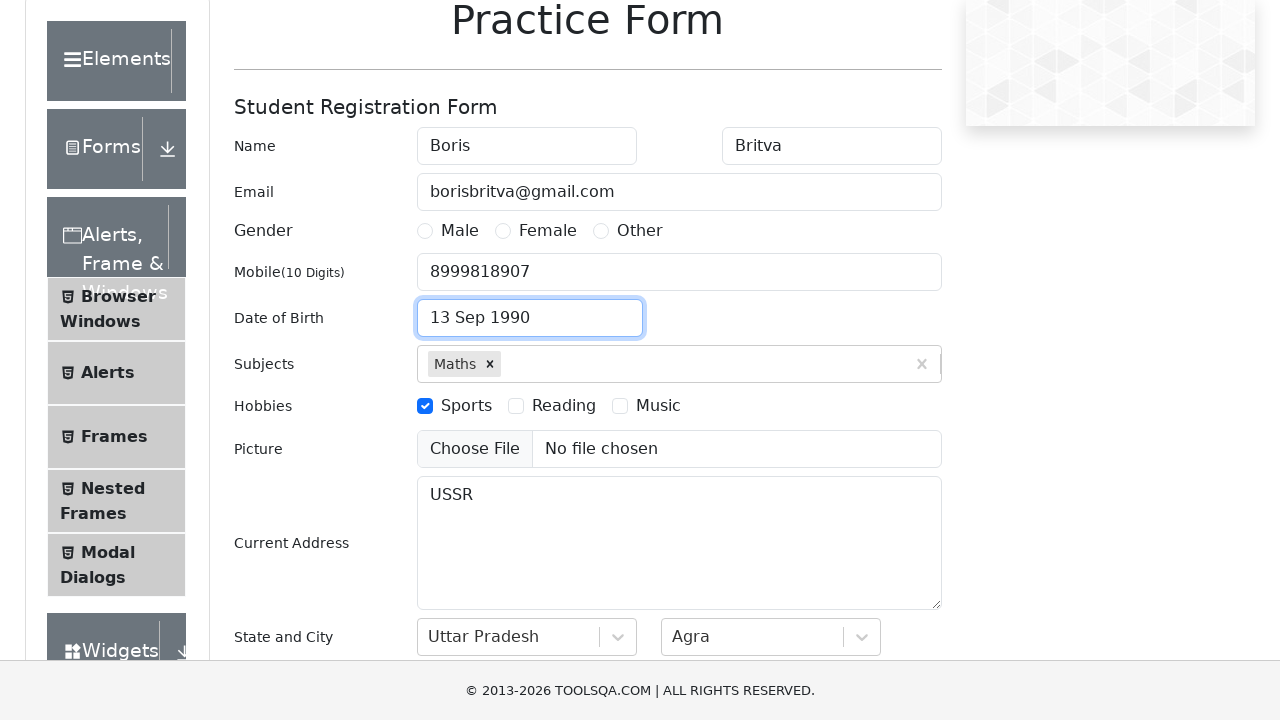